Tests right-click context menu functionality by performing a context click action on a form input element

Starting URL: http://sahitest.com/demo/clicks.htm

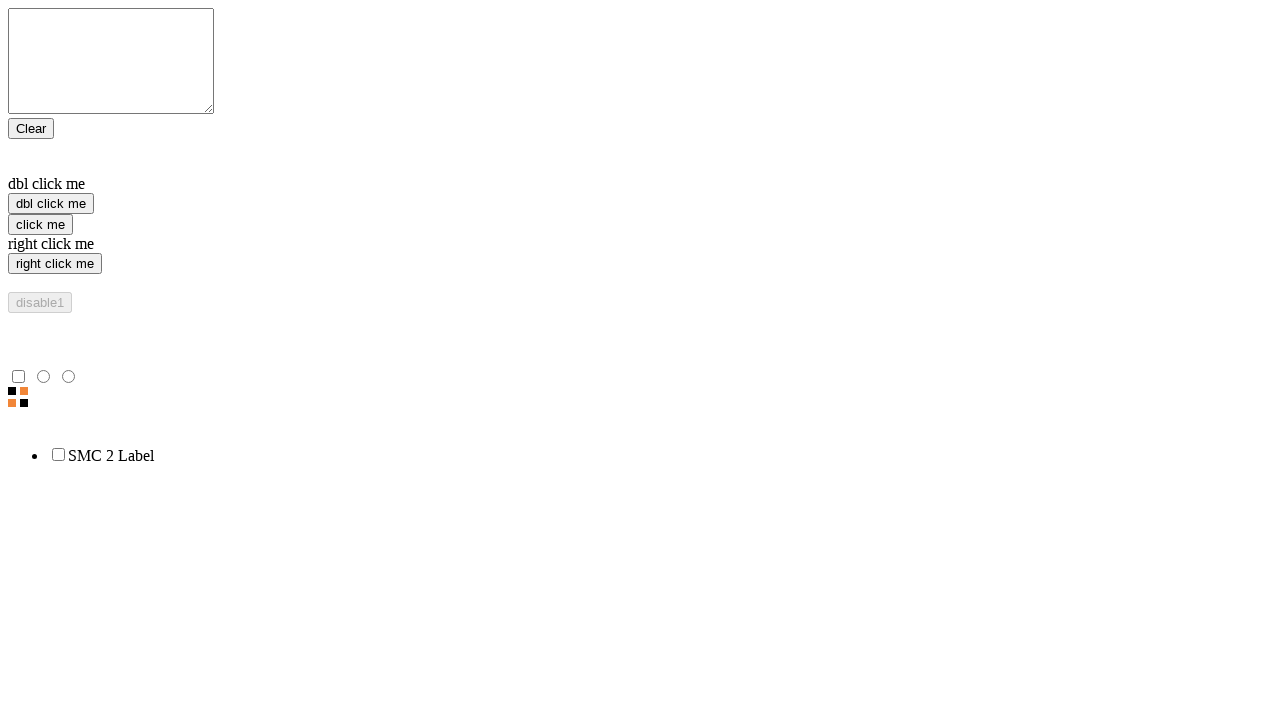

Located the 4th input element in the form
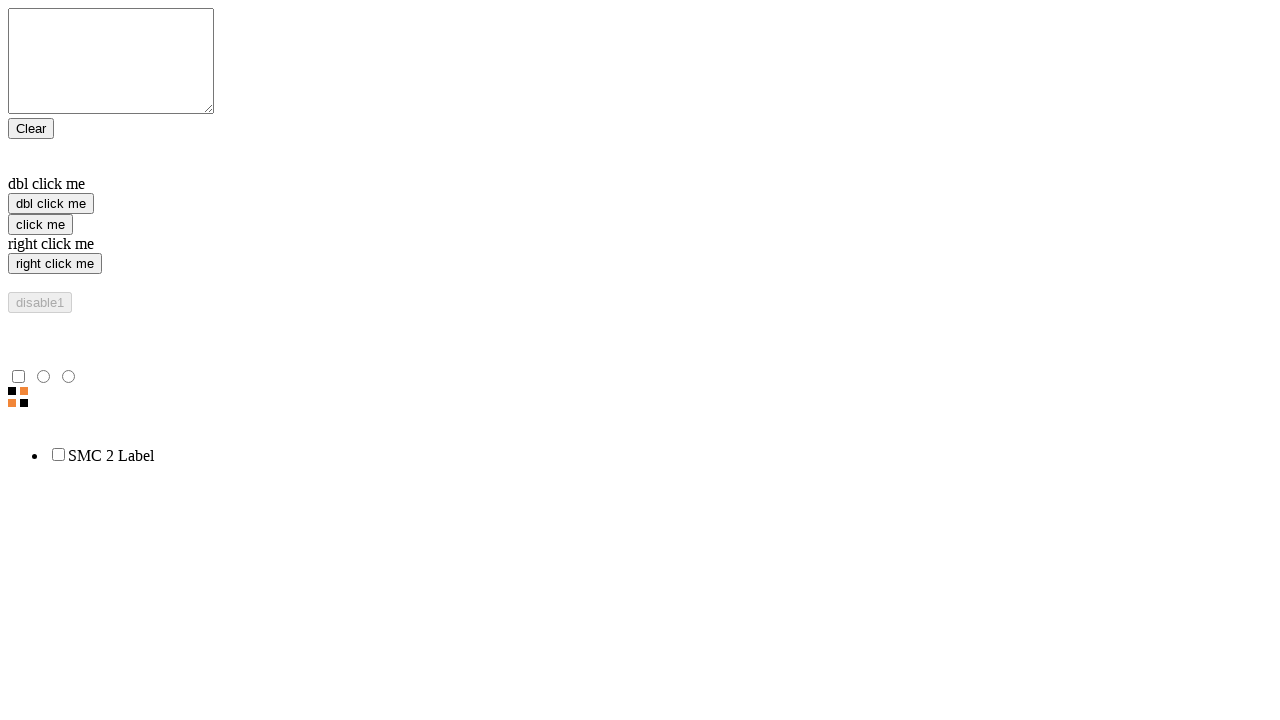

Performed right-click context menu action on the form input element at (55, 264) on form input >> nth=3
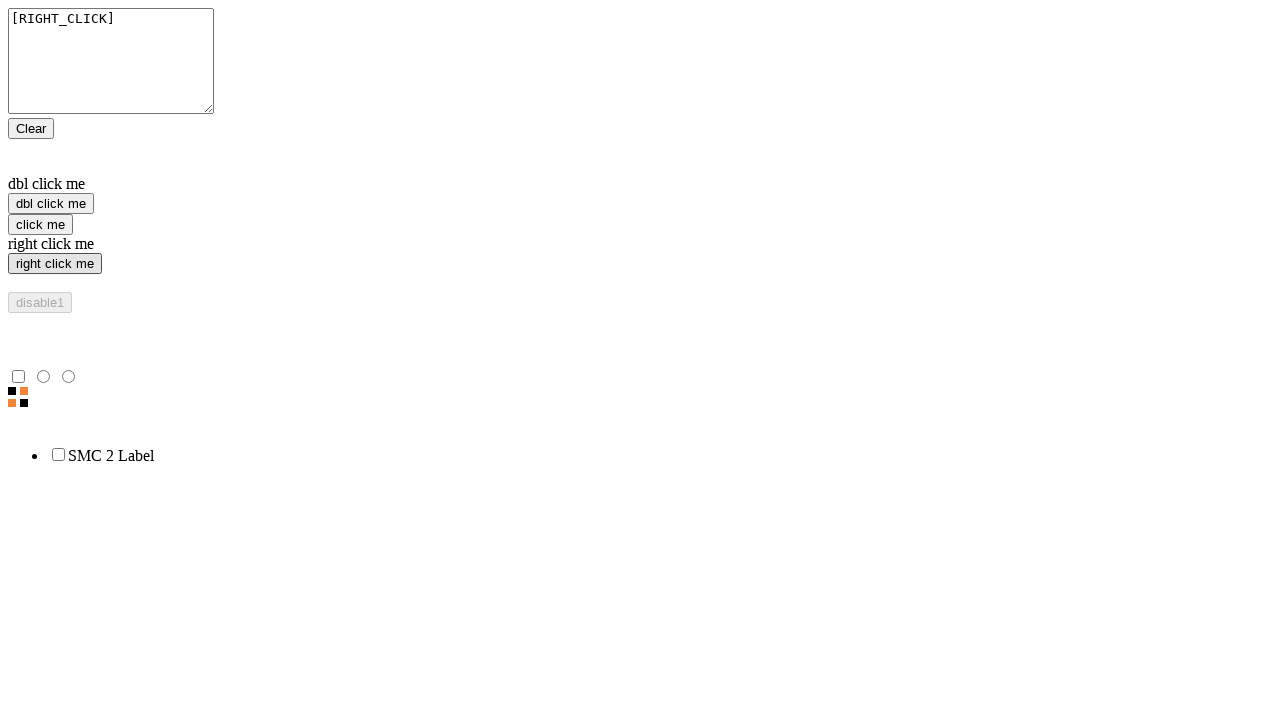

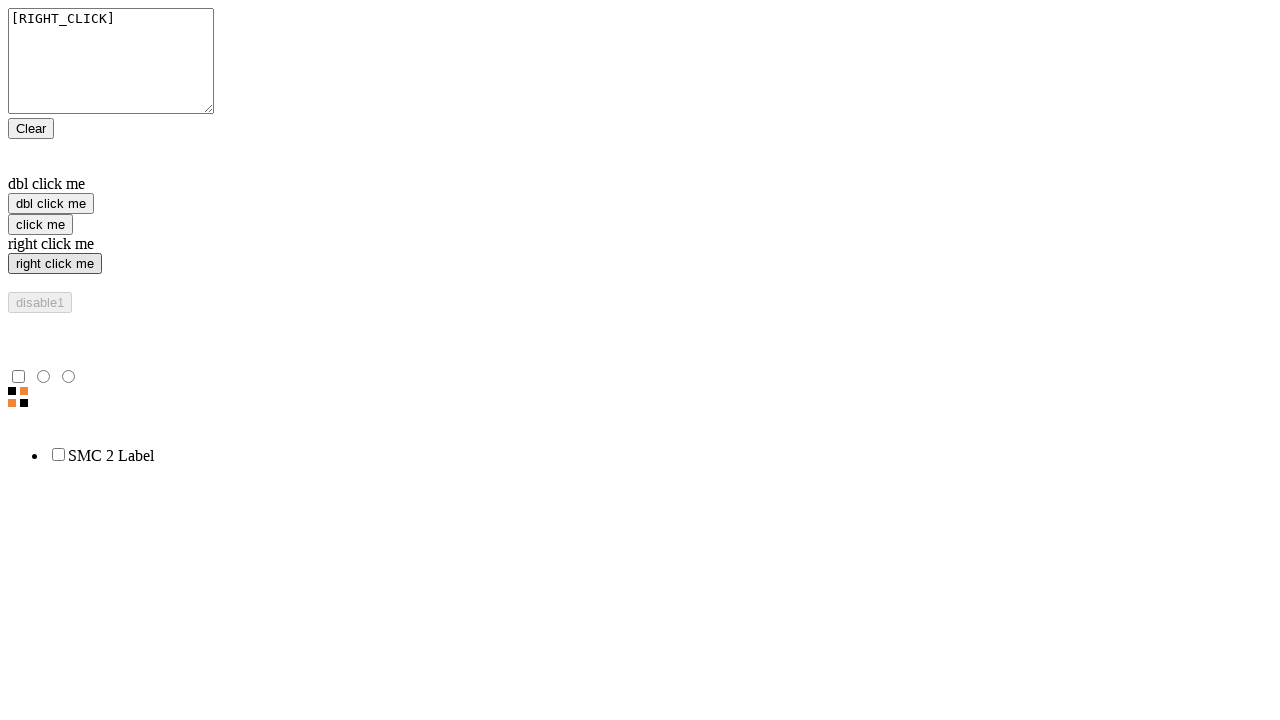